Tests model resume section by double-clicking to expand and right-clicking on a specific resume model

Starting URL: http://greenstech.in/selenium-course-content.html

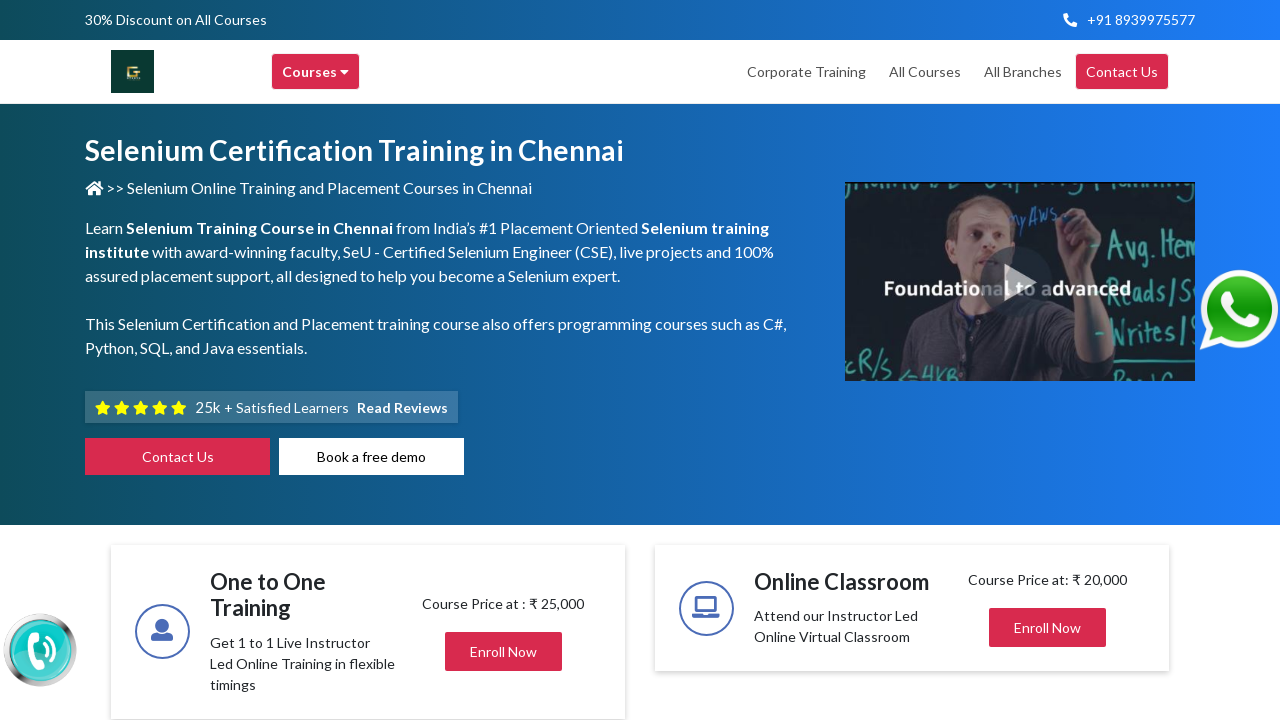

Waited for page to load (3000ms timeout)
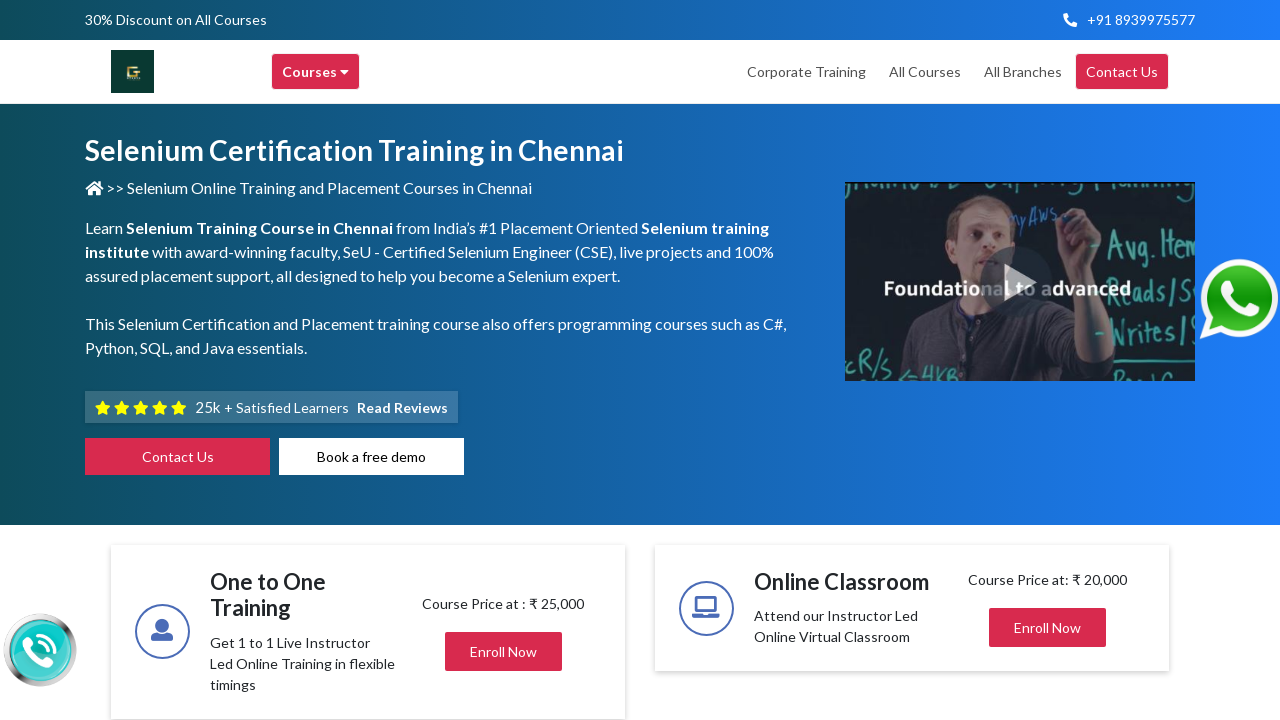

Double-clicked on model resume tab (heading201) to expand at (1048, 360) on #heading201
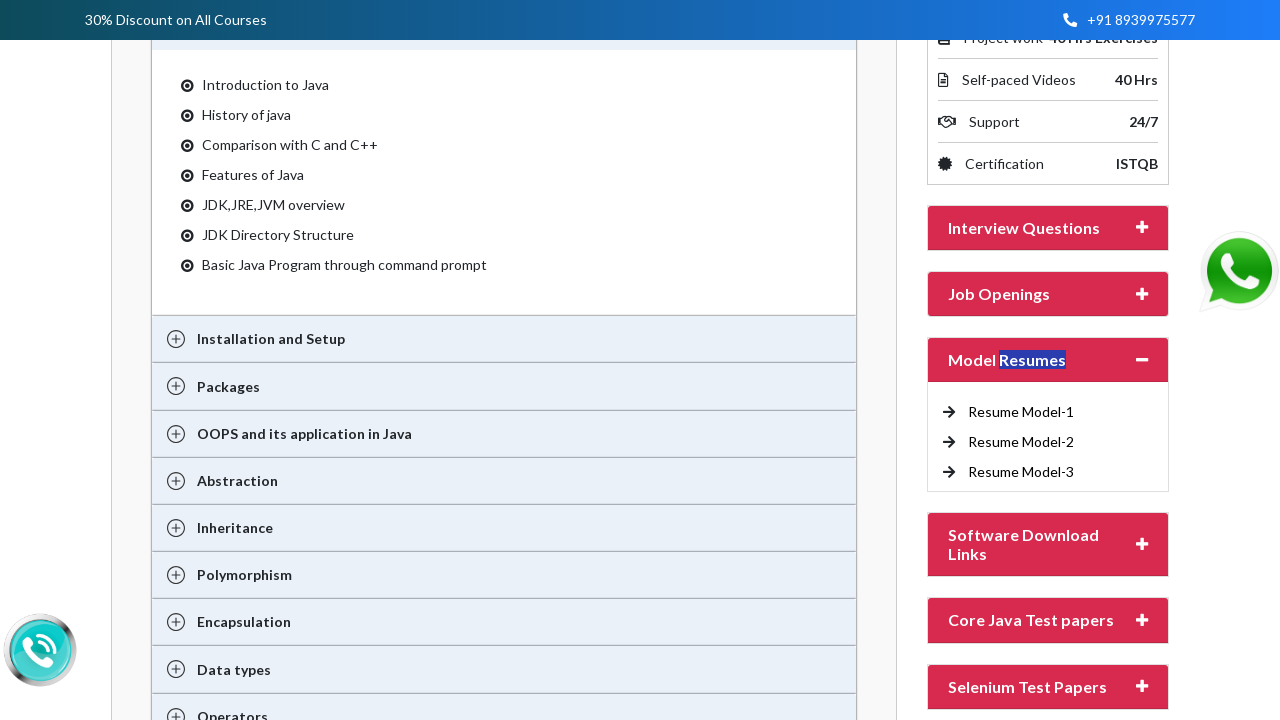

Right-clicked on Resume Model-4 link at (1021, 502) on a:text('Resume Model-4')
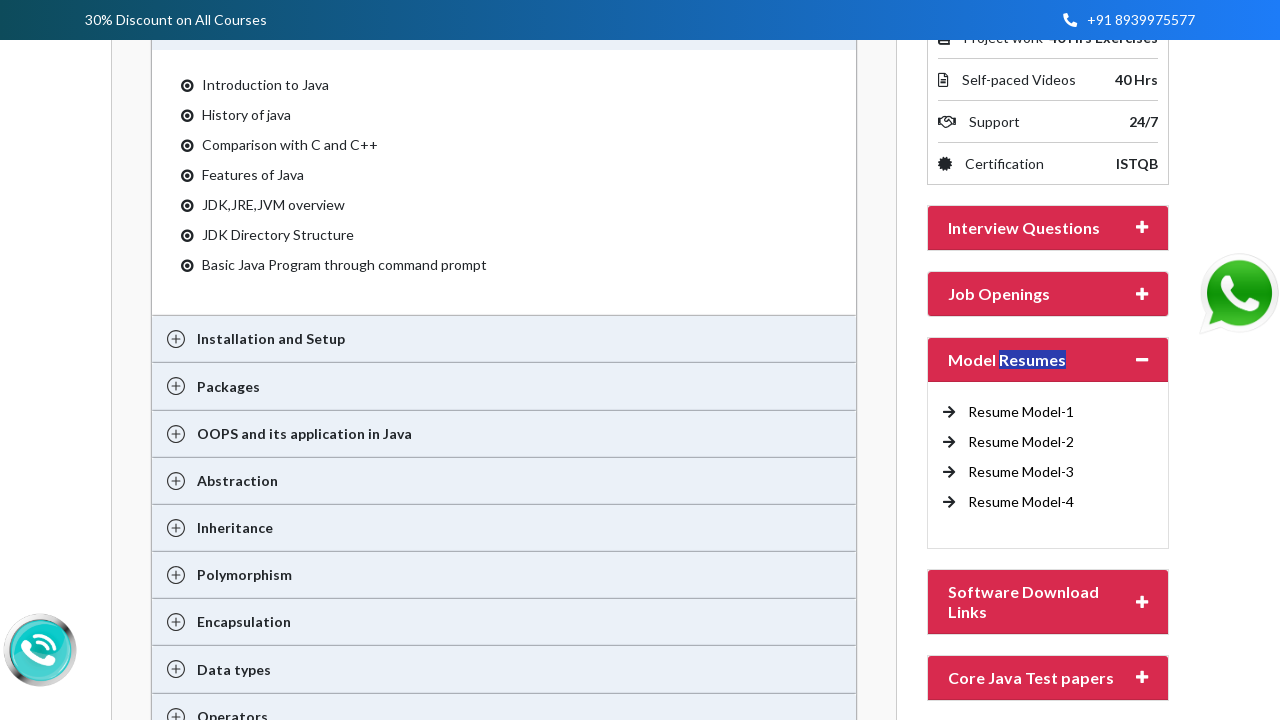

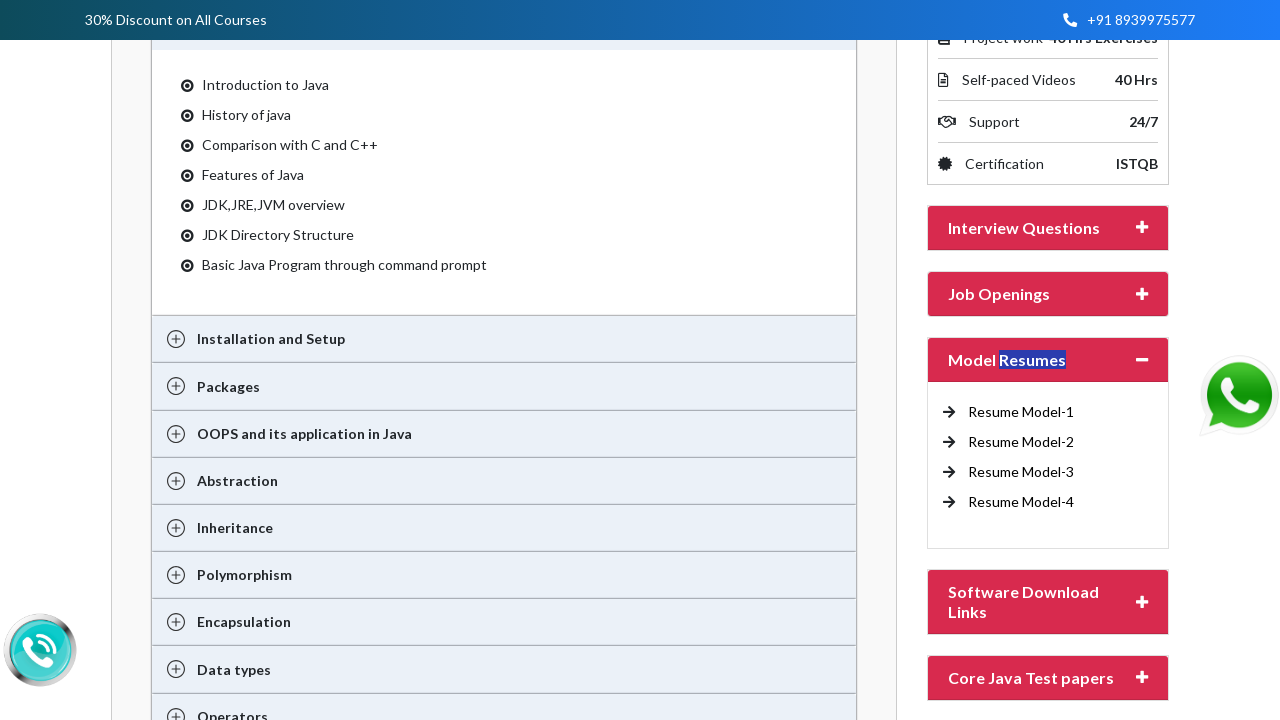